Opens a Google Colab notebook and triggers the "Run all cells" keyboard shortcut (Ctrl+F9) multiple times across 5 separate pages/tabs to execute the notebook.

Starting URL: https://colab.research.google.com/github/chaowenGUOorg/alexamaster/blob/main/colab.ipynb

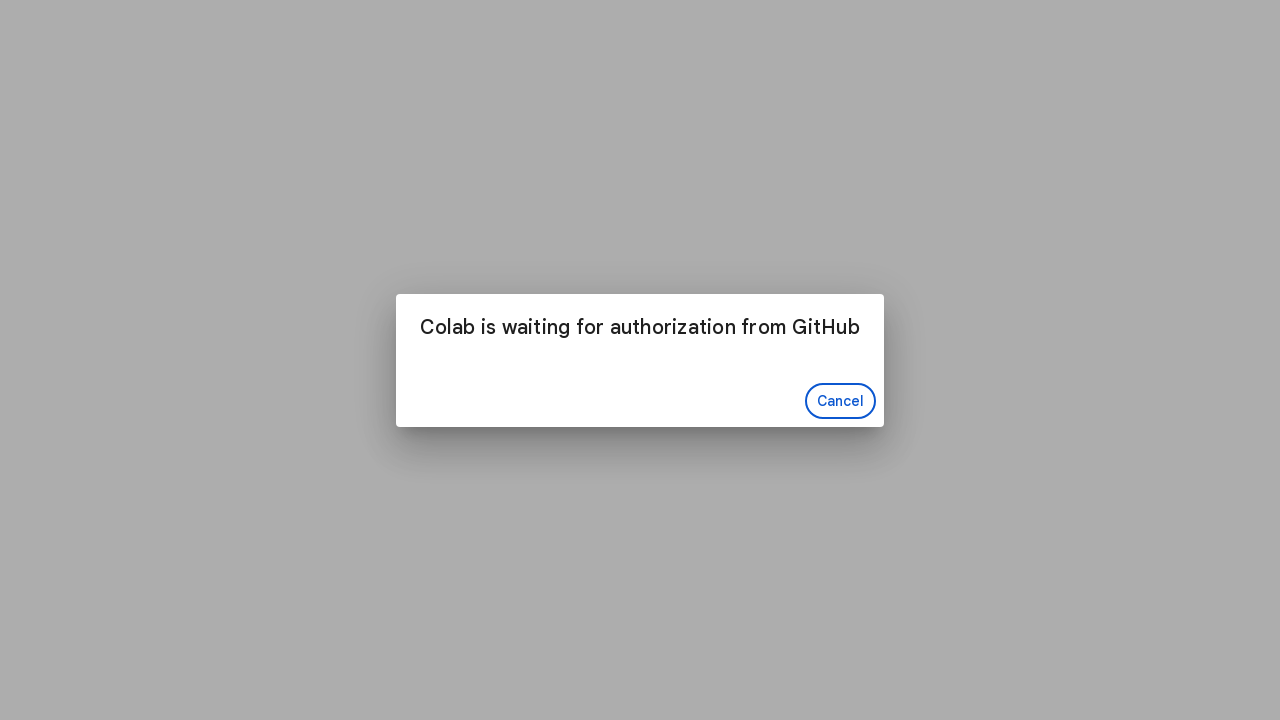

Created new page 1 in context
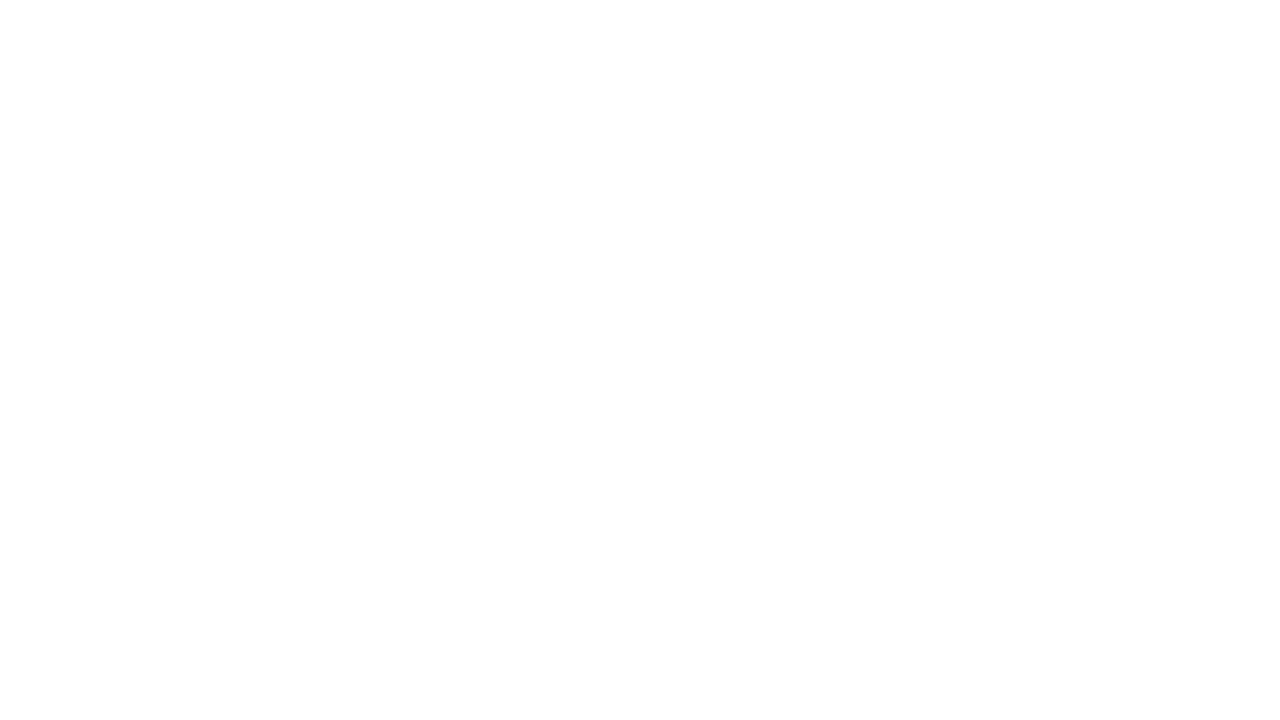

Navigated to Colab notebook on page 1
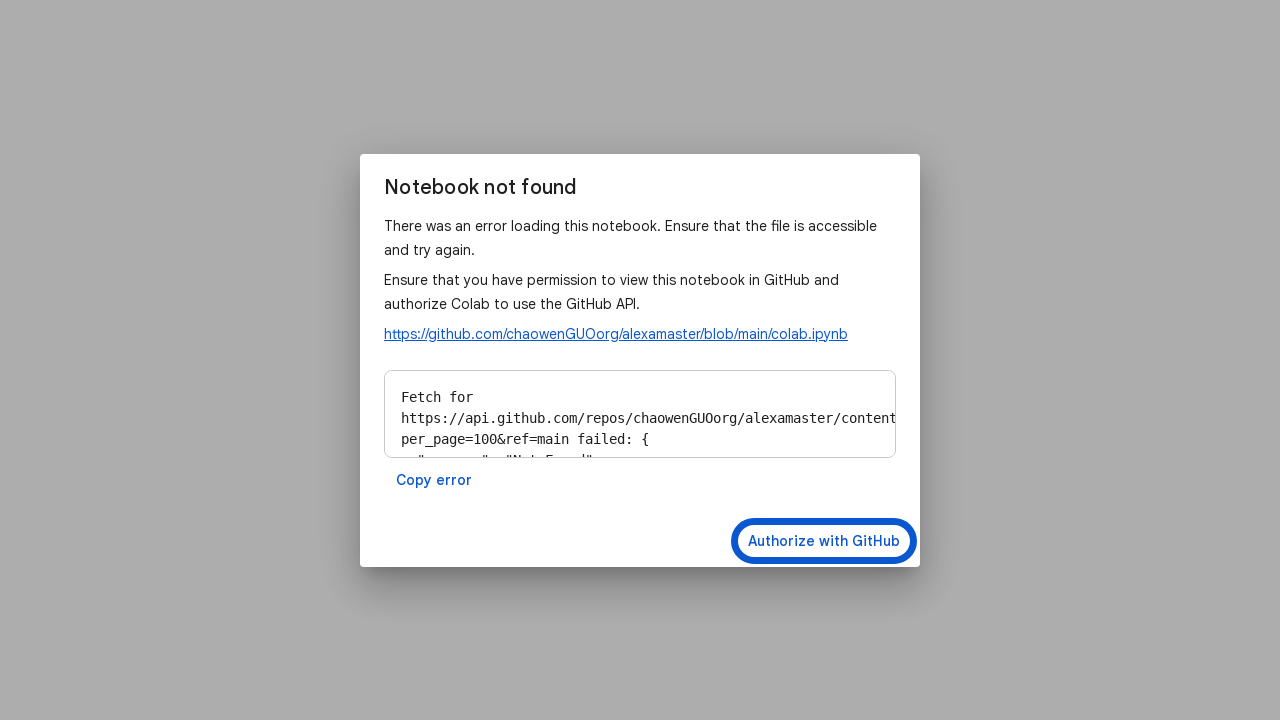

Colab notebook page 1 loaded (networkidle state reached)
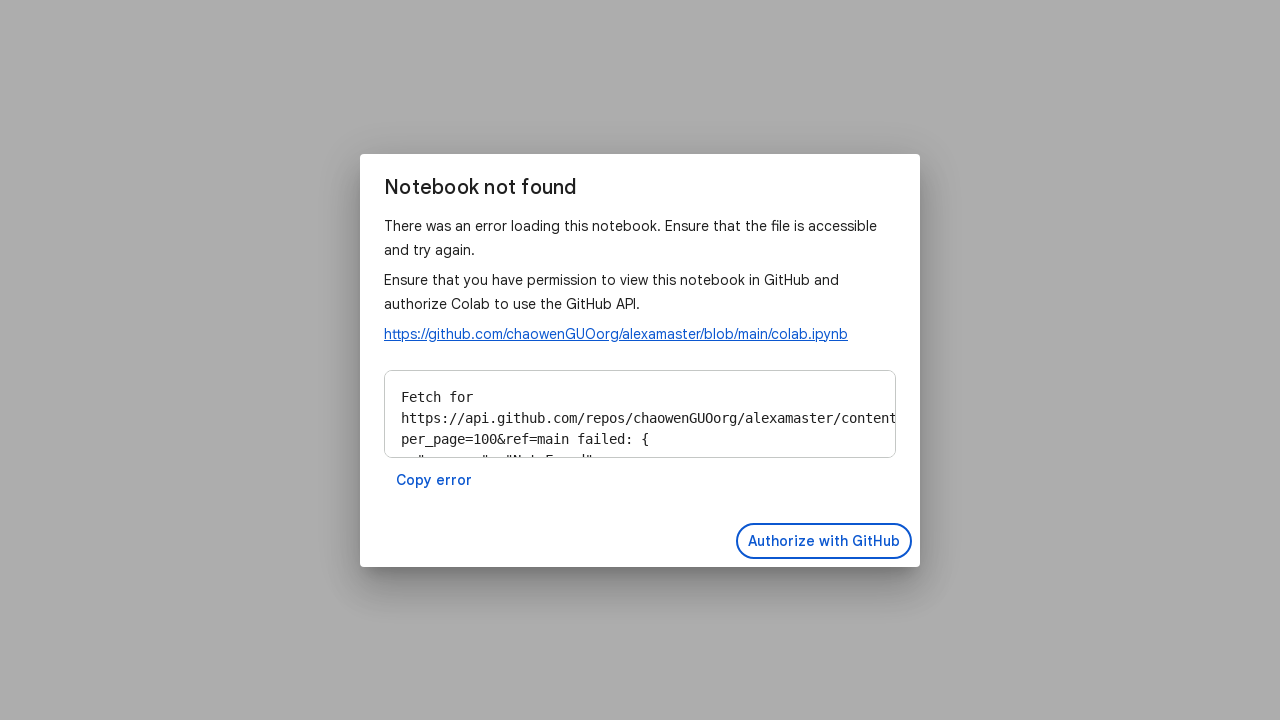

Pressed Ctrl+F9 to run all cells on page 1
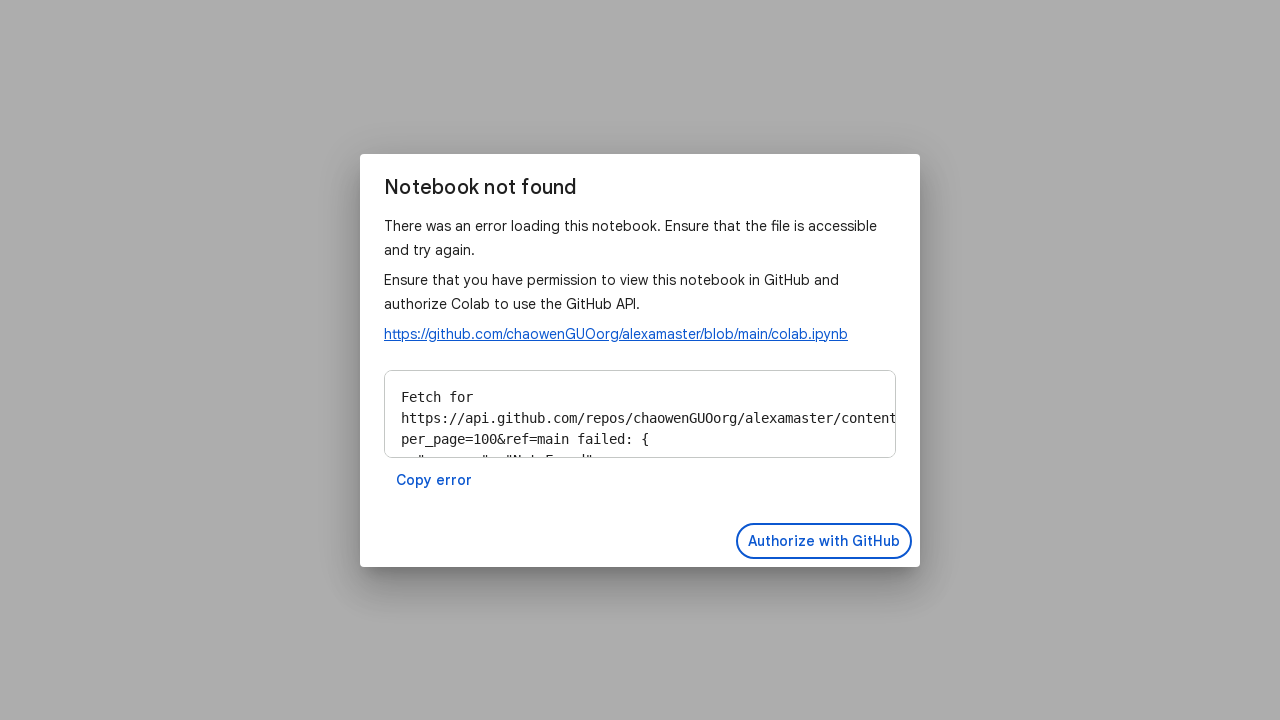

Created new page 2 in context
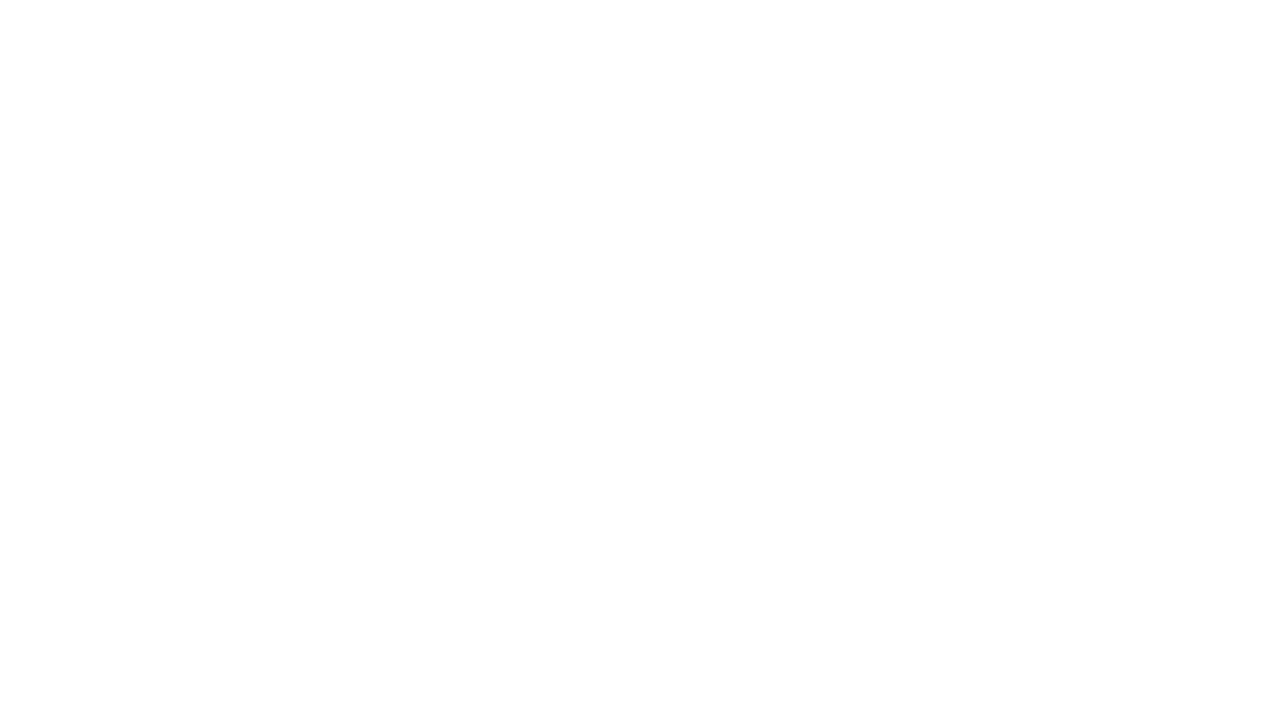

Navigated to Colab notebook on page 2
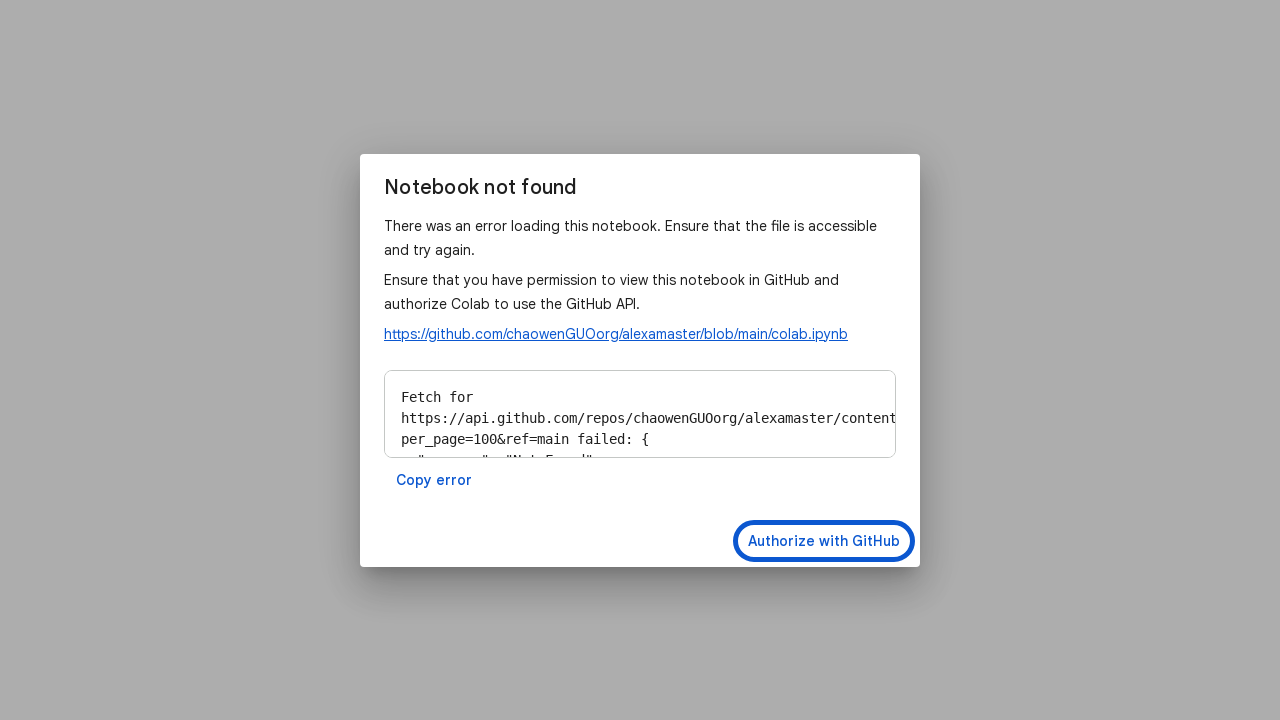

Colab notebook page 2 loaded (networkidle state reached)
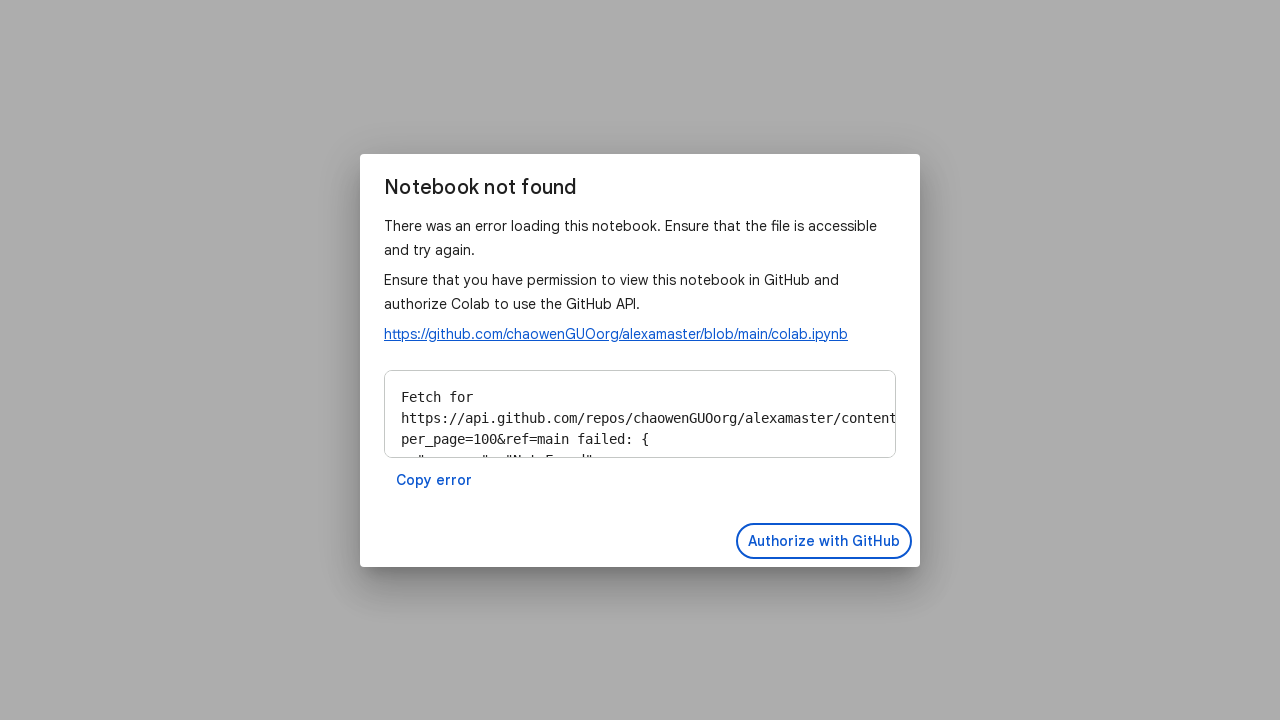

Pressed Ctrl+F9 to run all cells on page 2
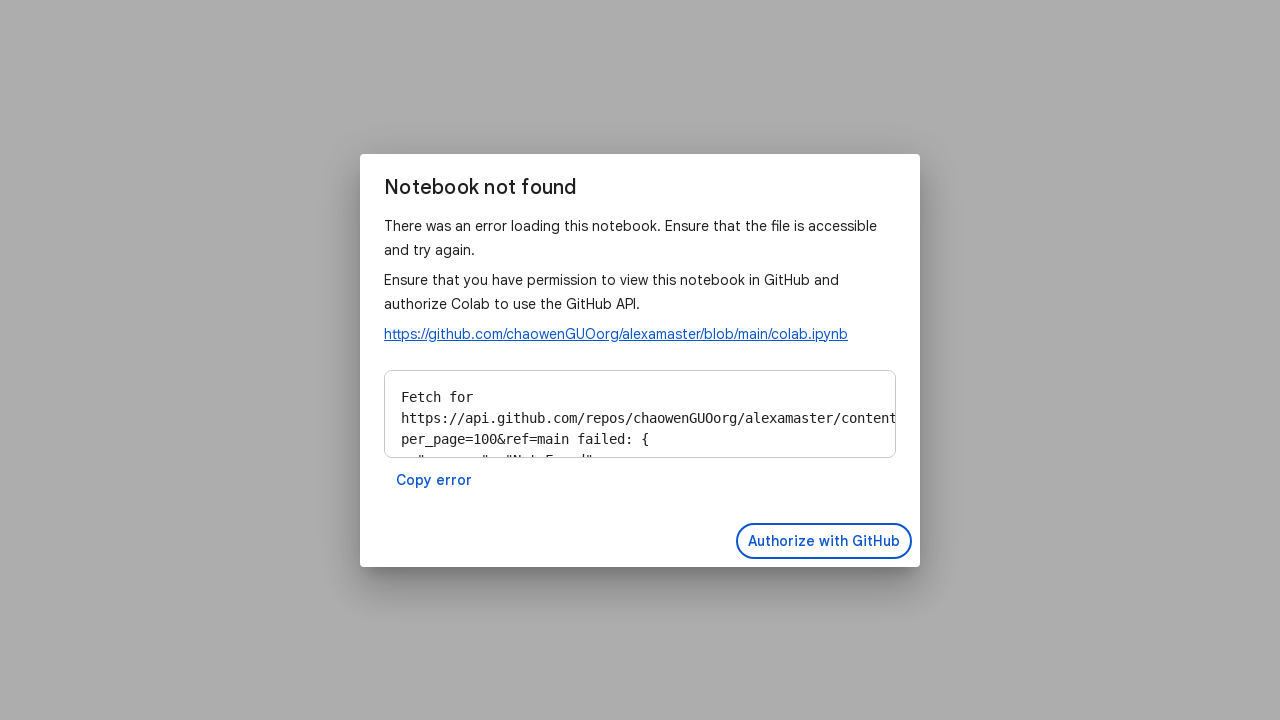

Created new page 3 in context
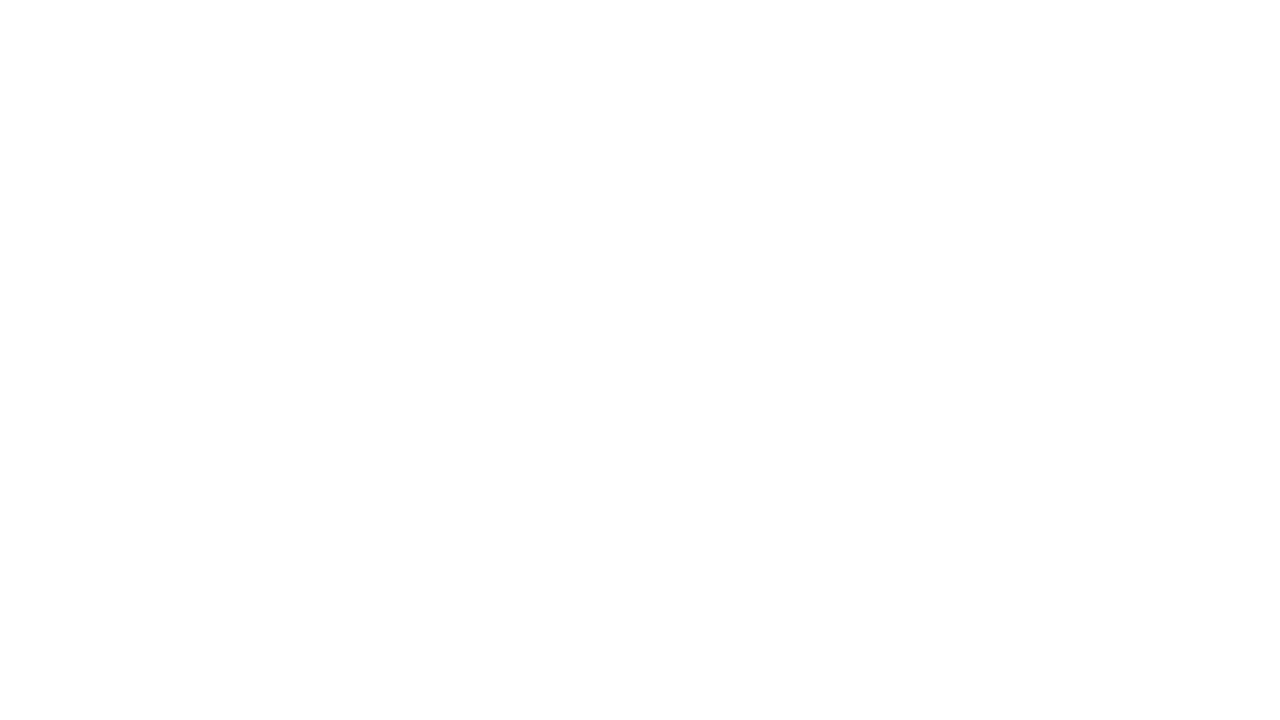

Navigated to Colab notebook on page 3
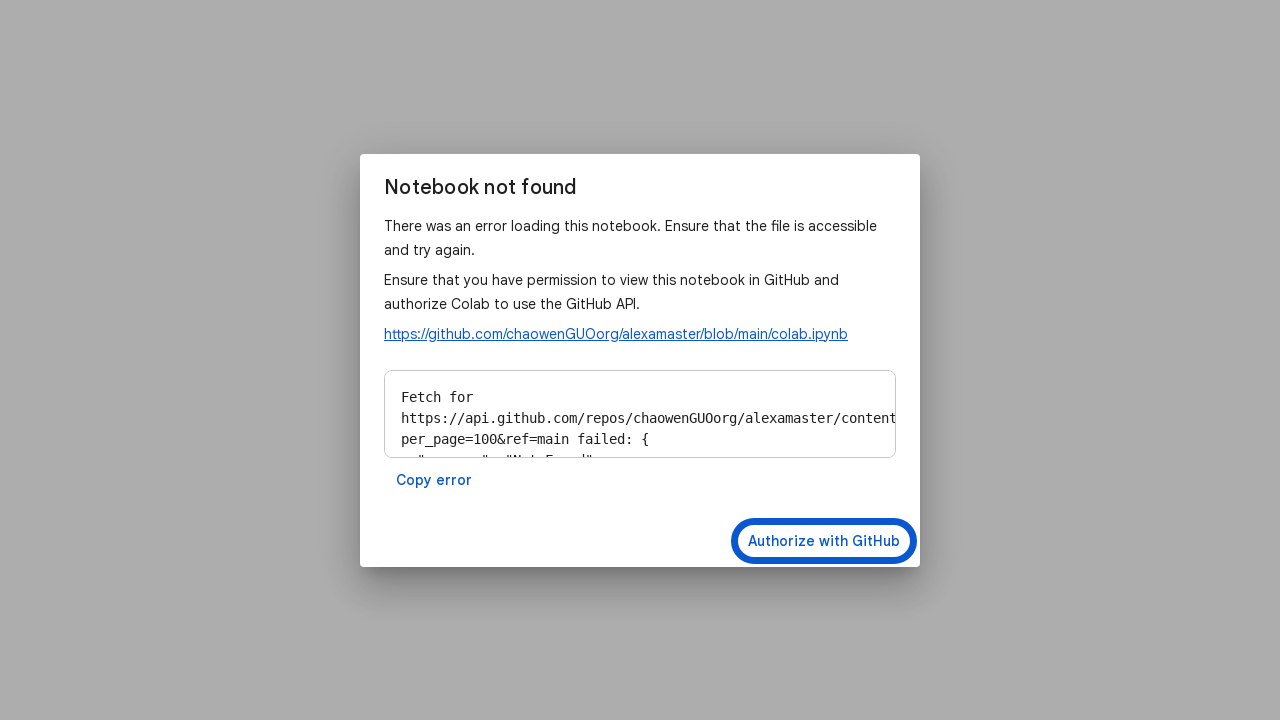

Colab notebook page 3 loaded (networkidle state reached)
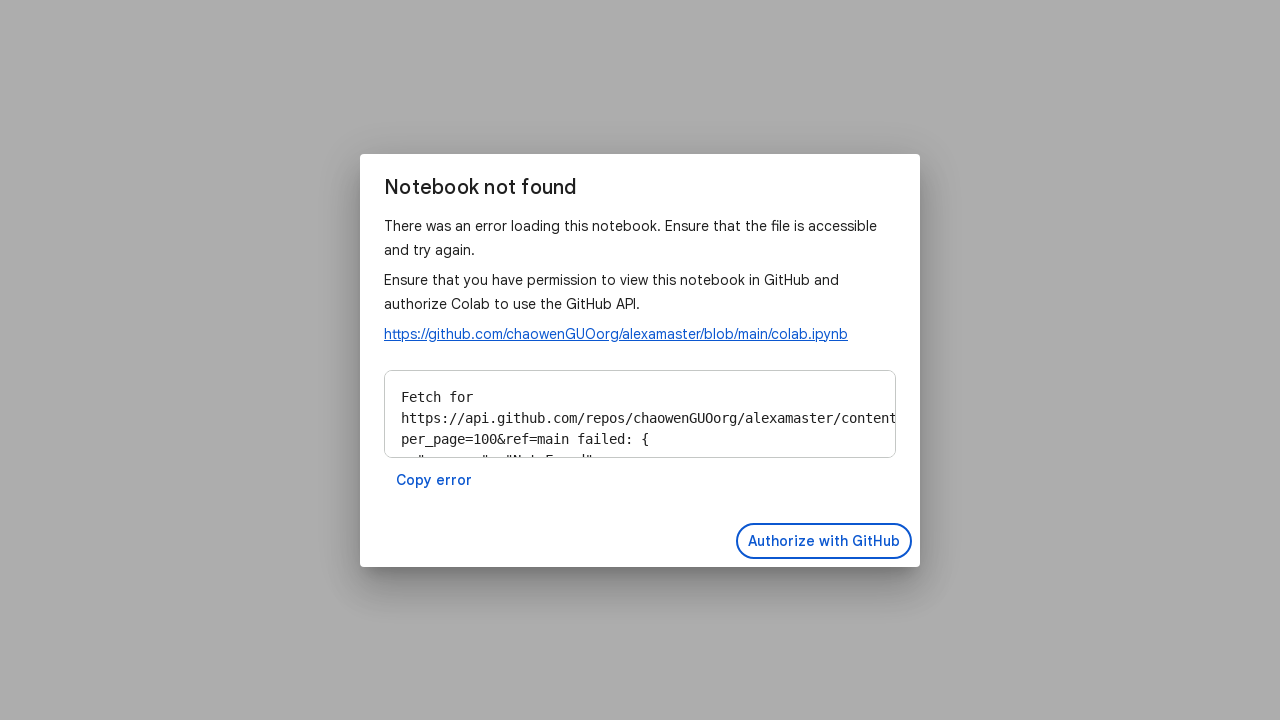

Pressed Ctrl+F9 to run all cells on page 3
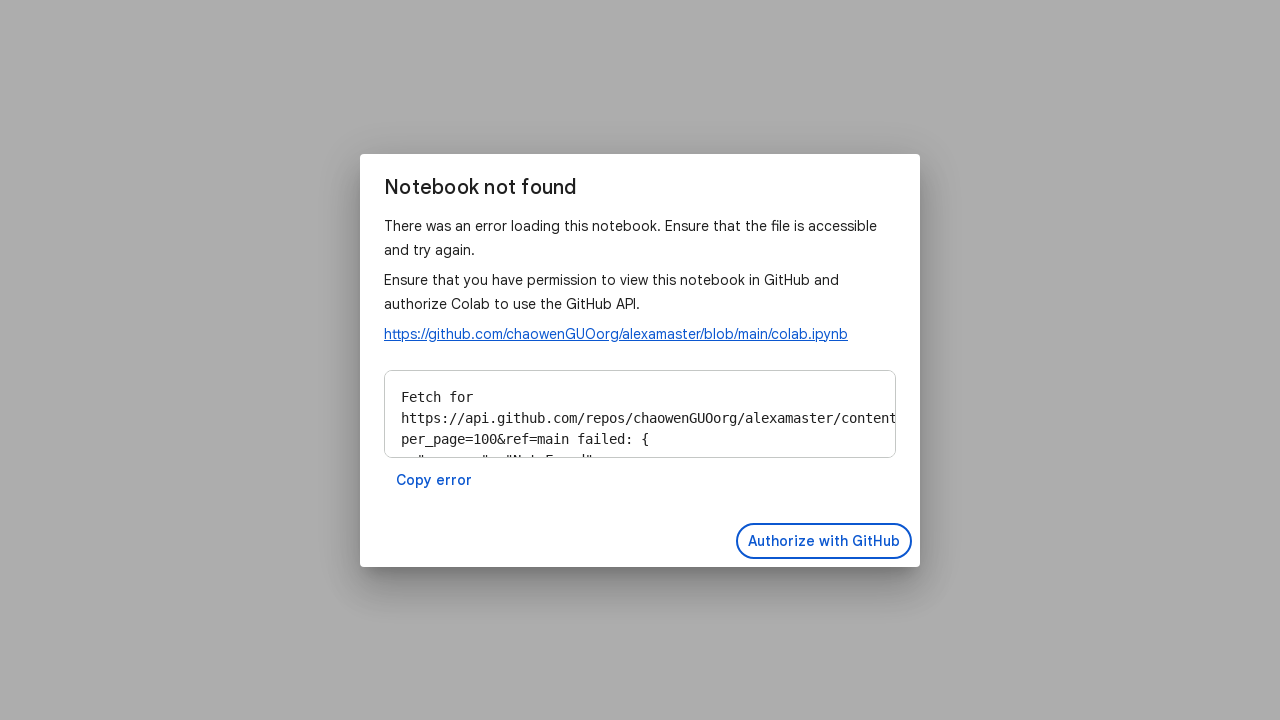

Created new page 4 in context
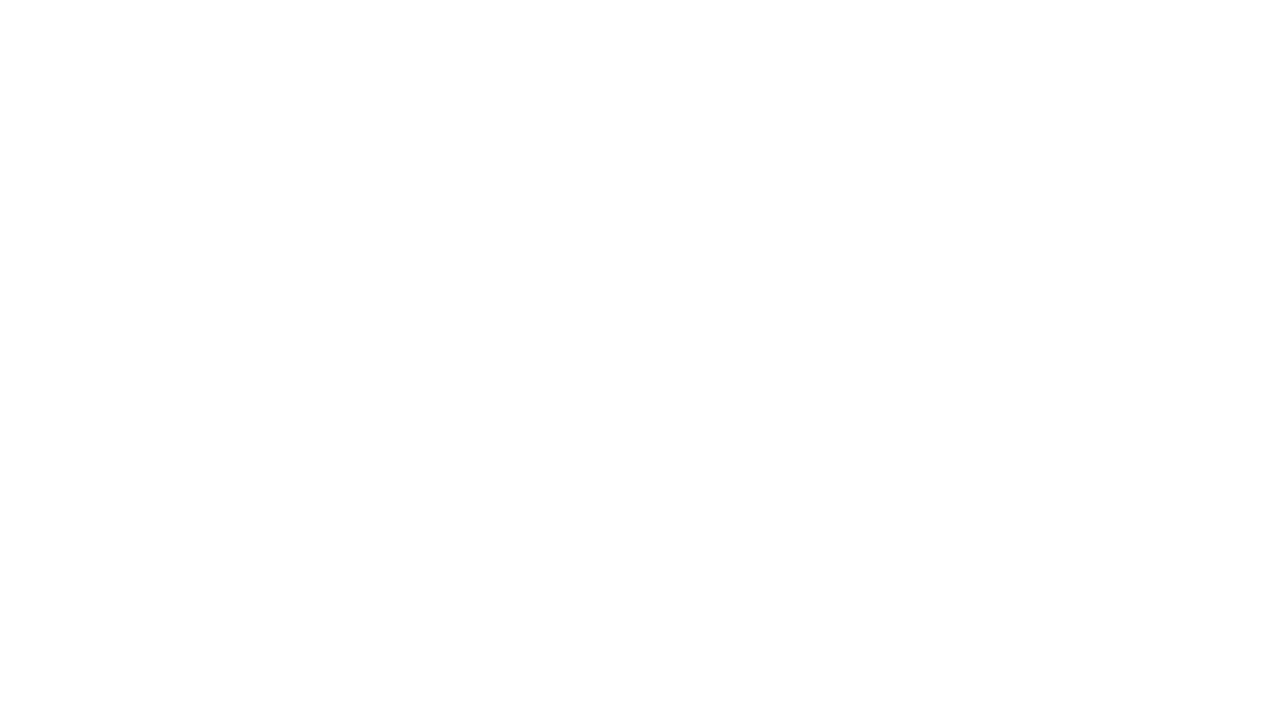

Navigated to Colab notebook on page 4
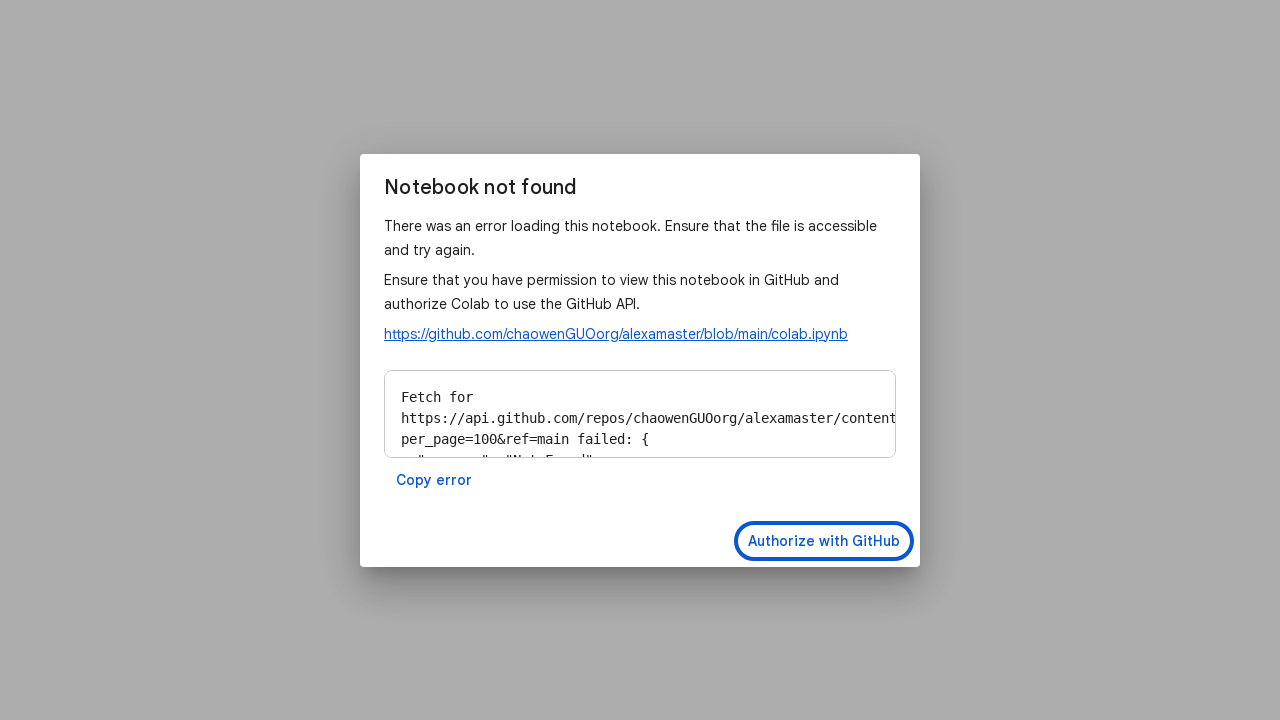

Colab notebook page 4 loaded (networkidle state reached)
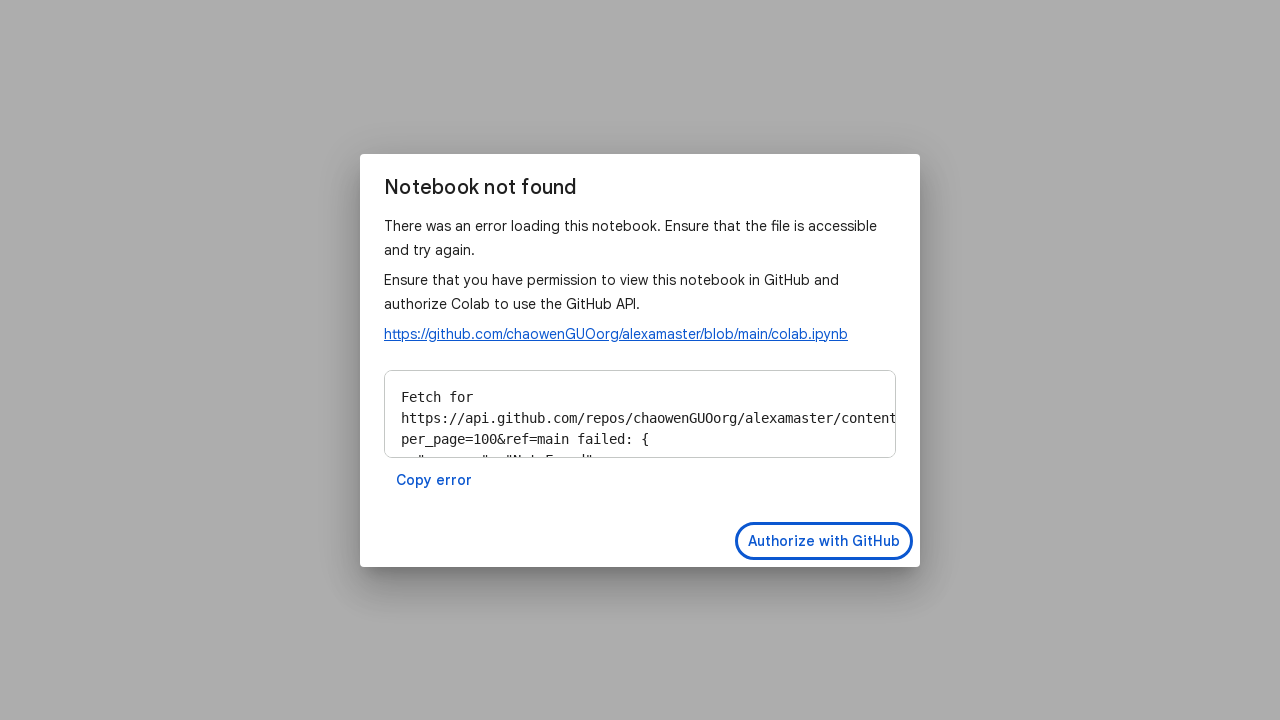

Pressed Ctrl+F9 to run all cells on page 4
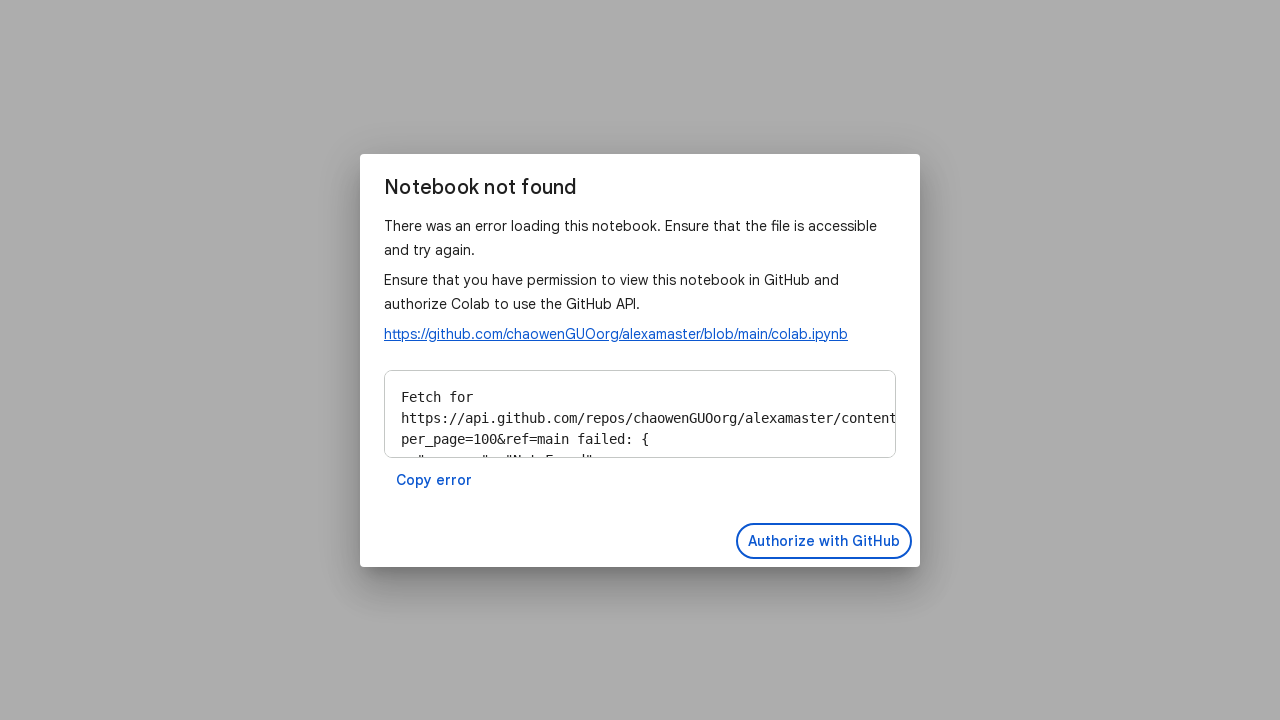

Created new page 5 in context
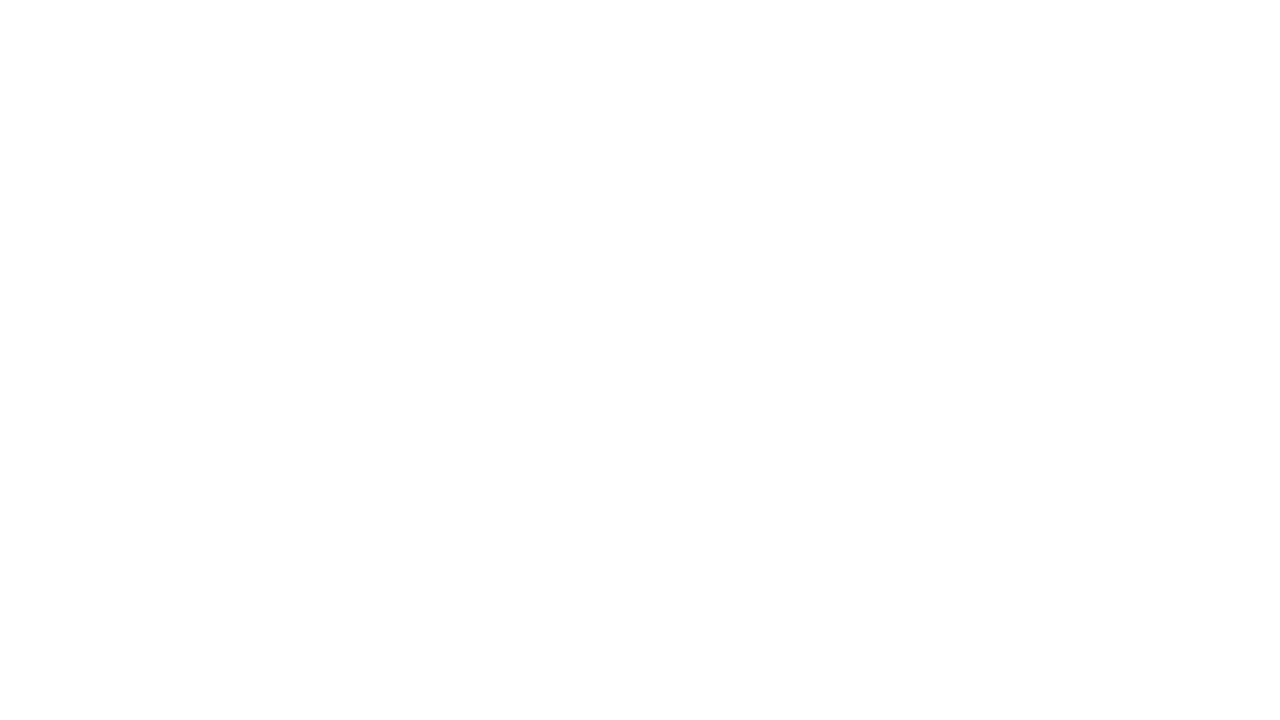

Navigated to Colab notebook on page 5
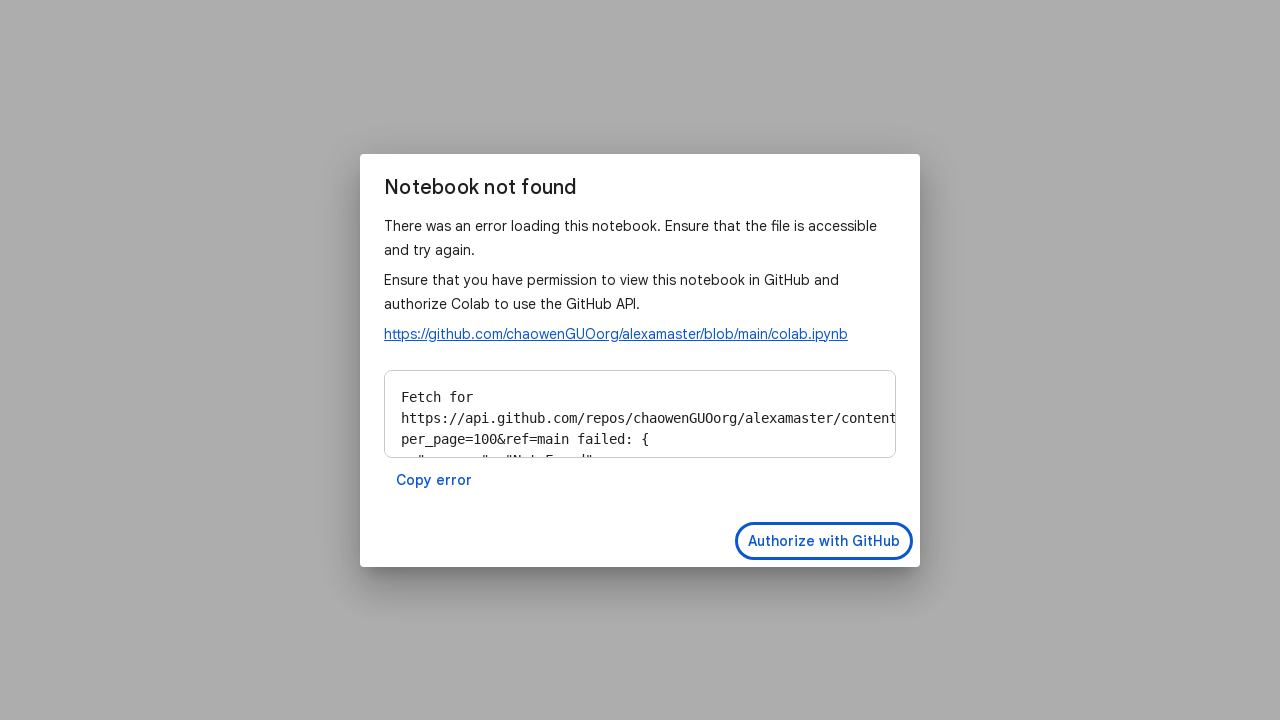

Colab notebook page 5 loaded (networkidle state reached)
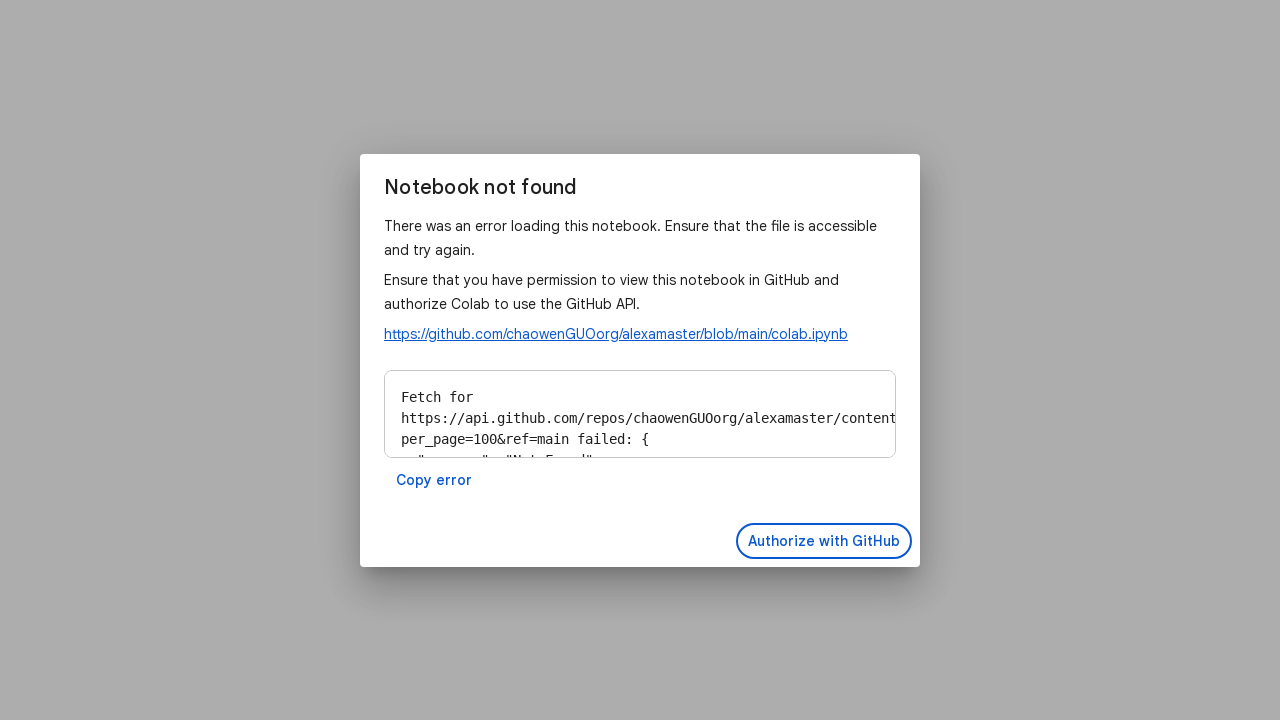

Pressed Ctrl+F9 to run all cells on page 5
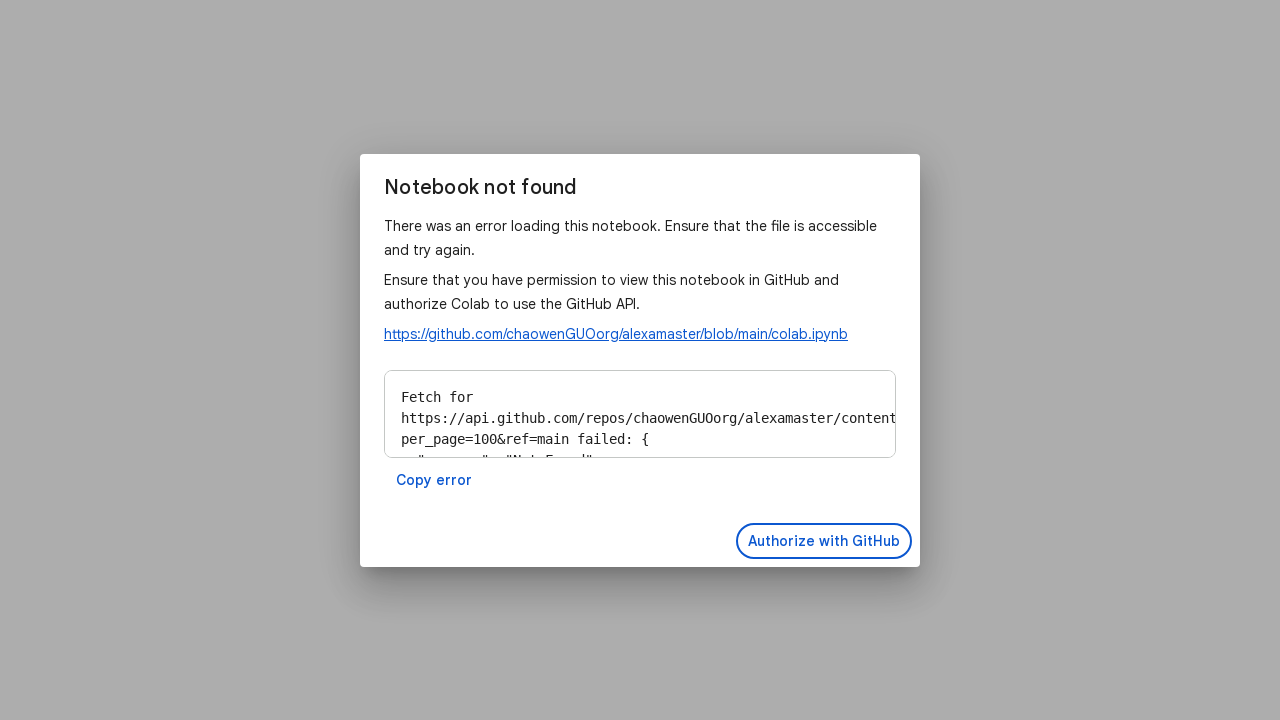

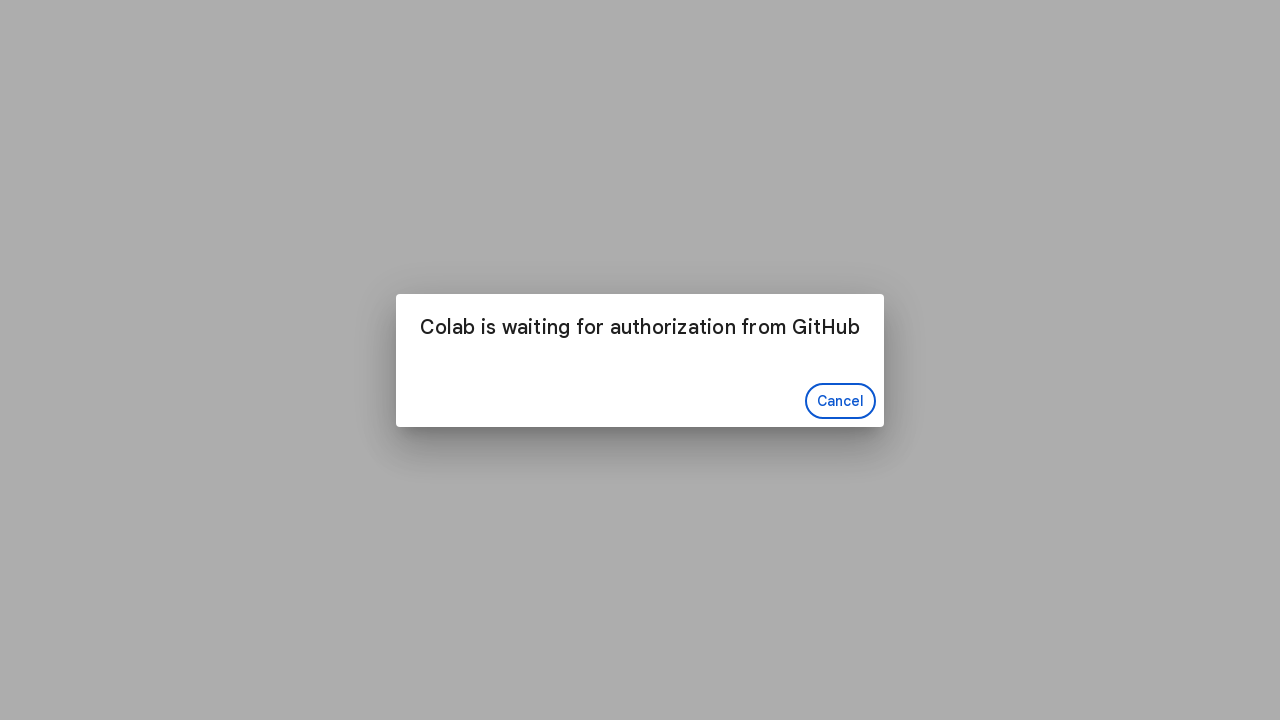